Tests link navigation by finding links in a specific column of the page footer, opening each link in a new tab using Ctrl+Enter, and switching between the opened tabs

Starting URL: https://rahulshettyacademy.com/AutomationPractice/

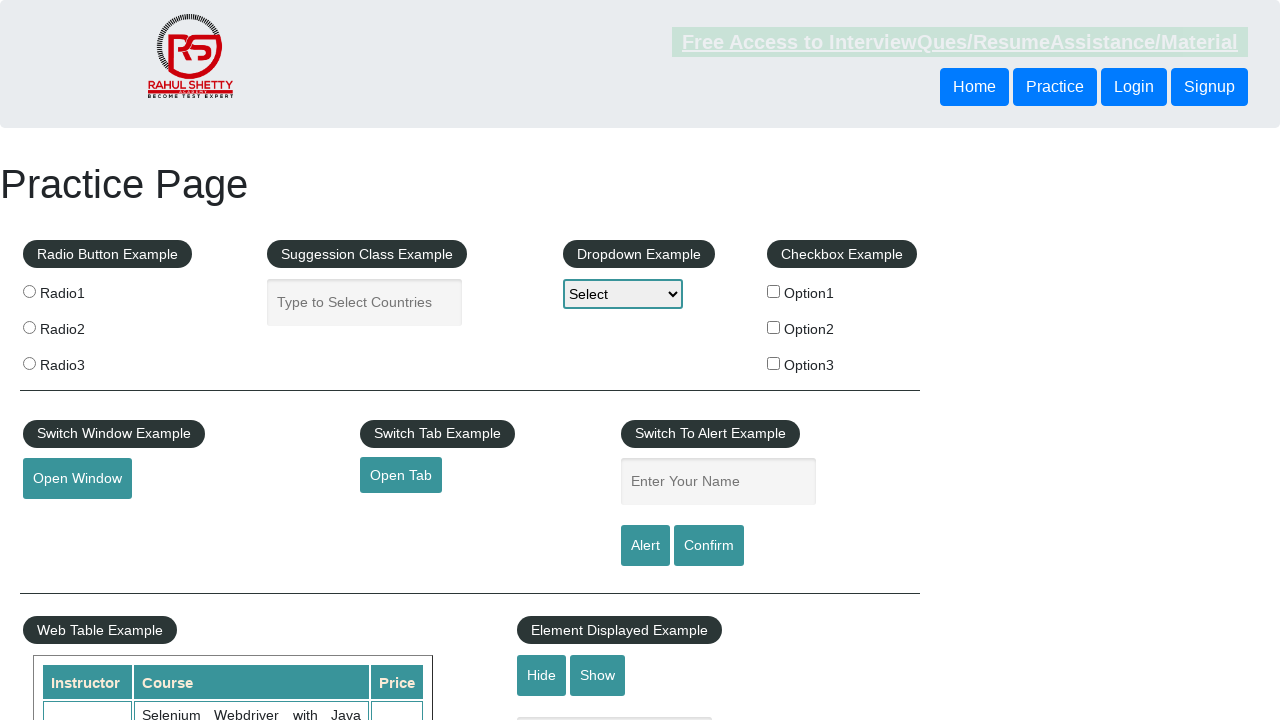

Located all links on the page
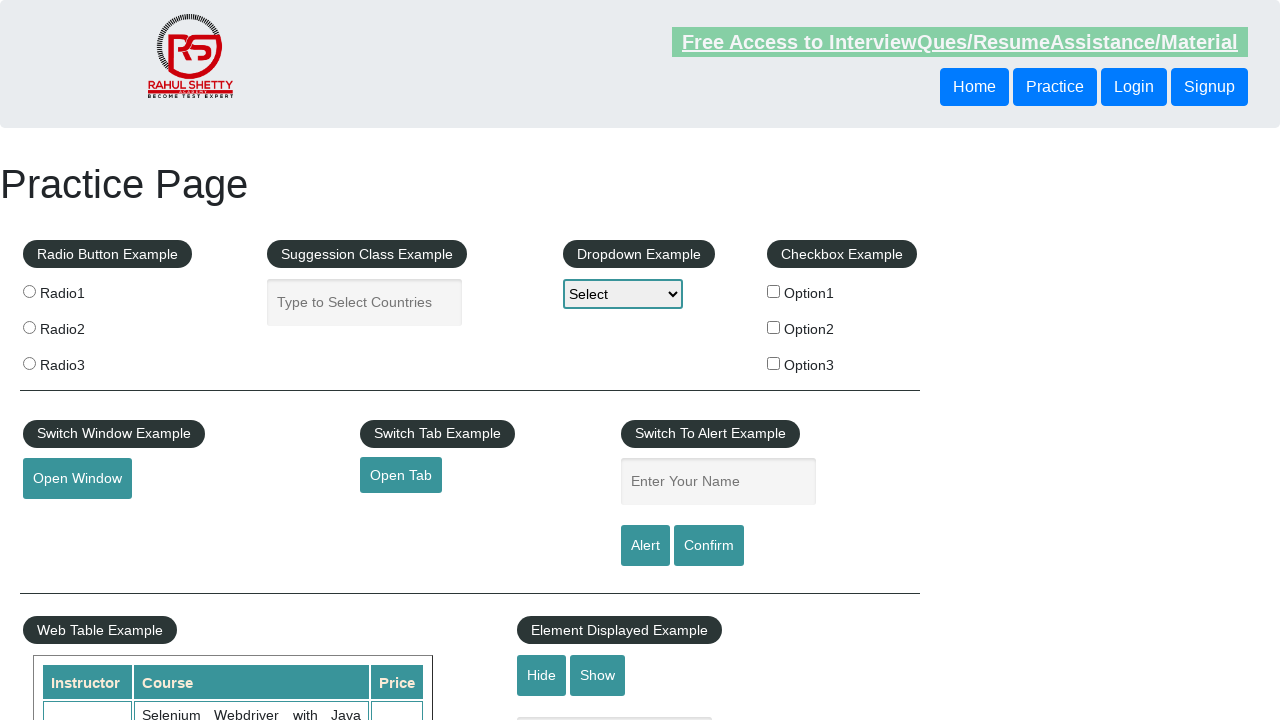

Located footer section with ID 'gf-BIG'
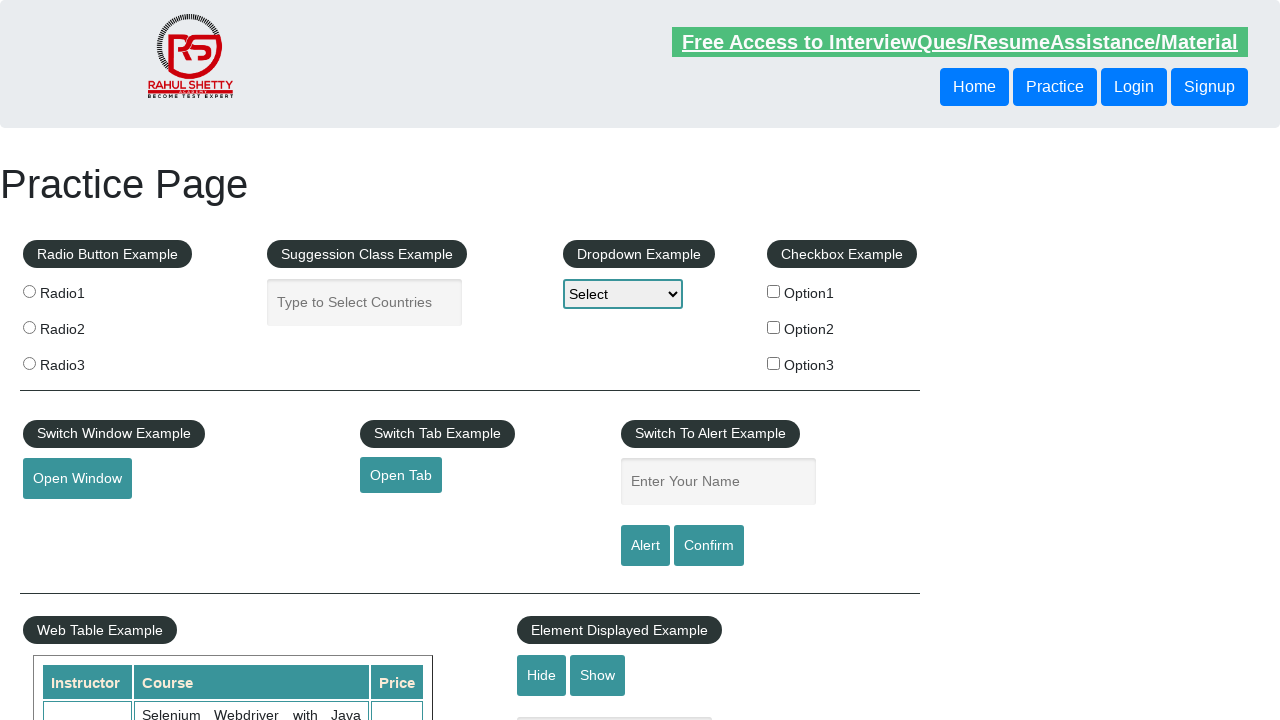

Located all links within the footer section
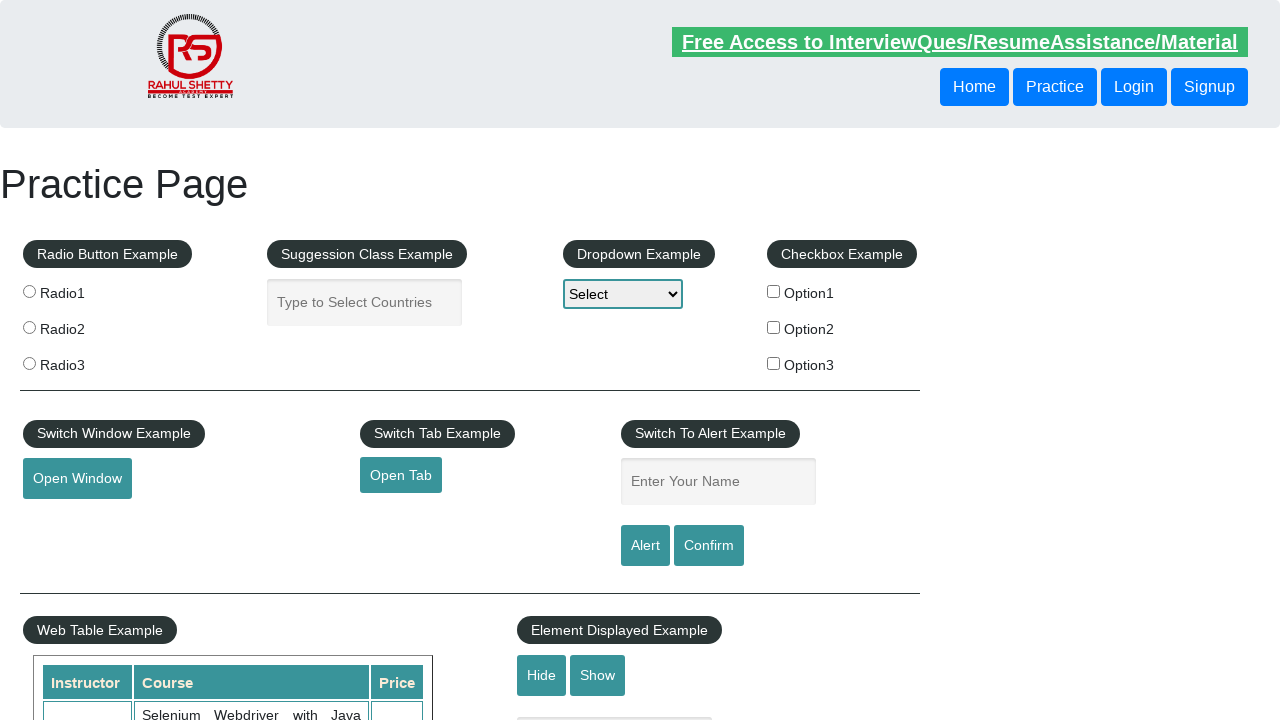

Located the first column in the footer table
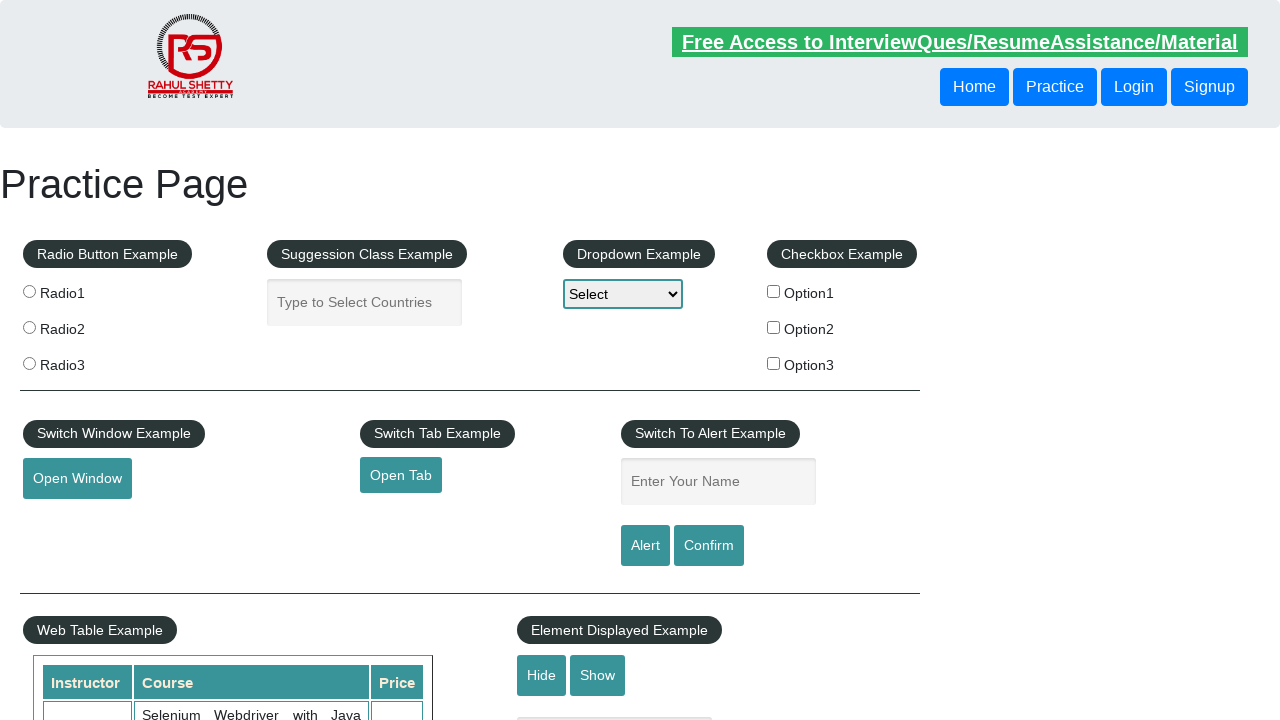

Located all links in the first footer column
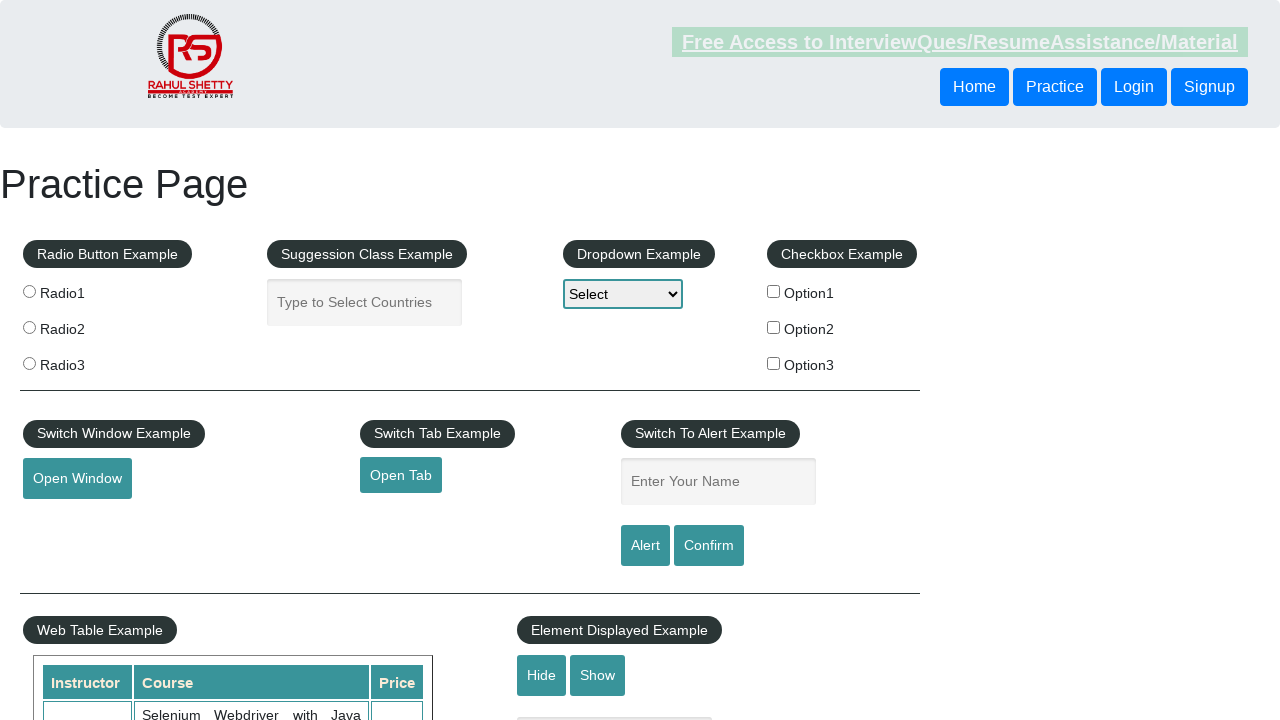

Located link #1 in the first footer column
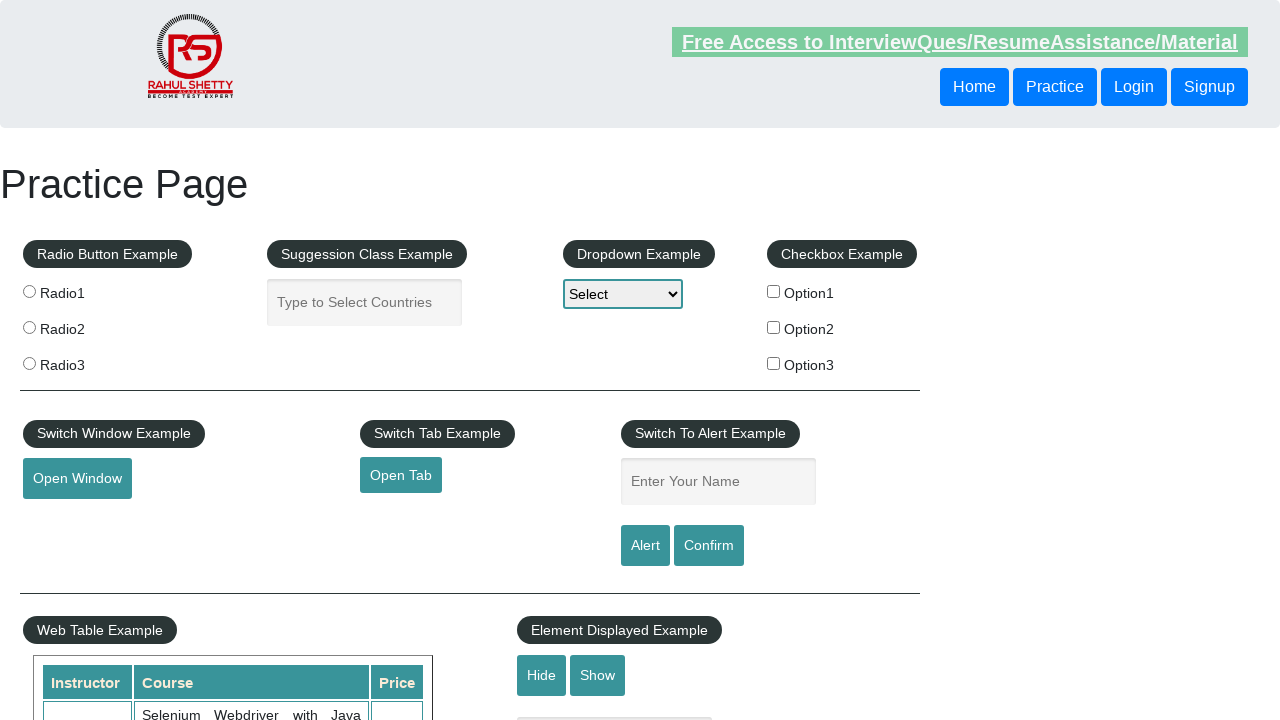

Opened link #1 in a new tab using Ctrl+Click at (157, 482) on xpath=//table//tr//td[1]//ul >> a >> nth=0
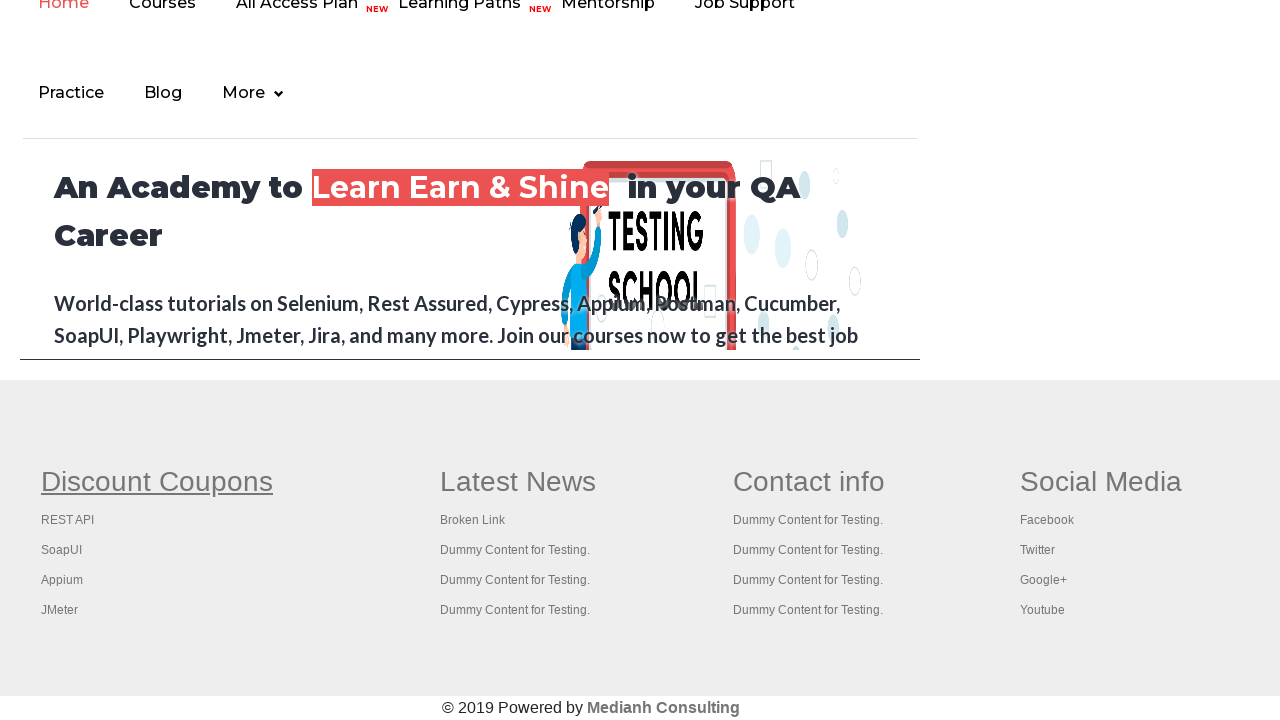

Waited 2 seconds for new tab to load after opening link #1
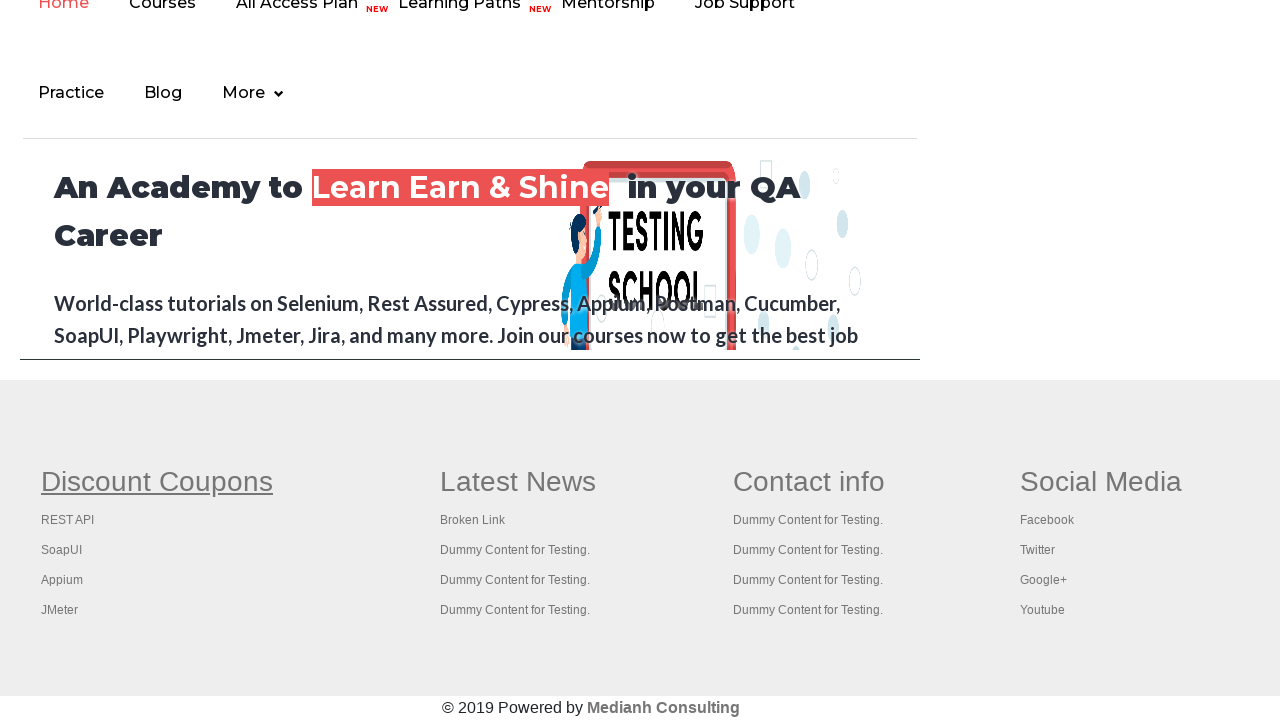

Located link #2 in the first footer column
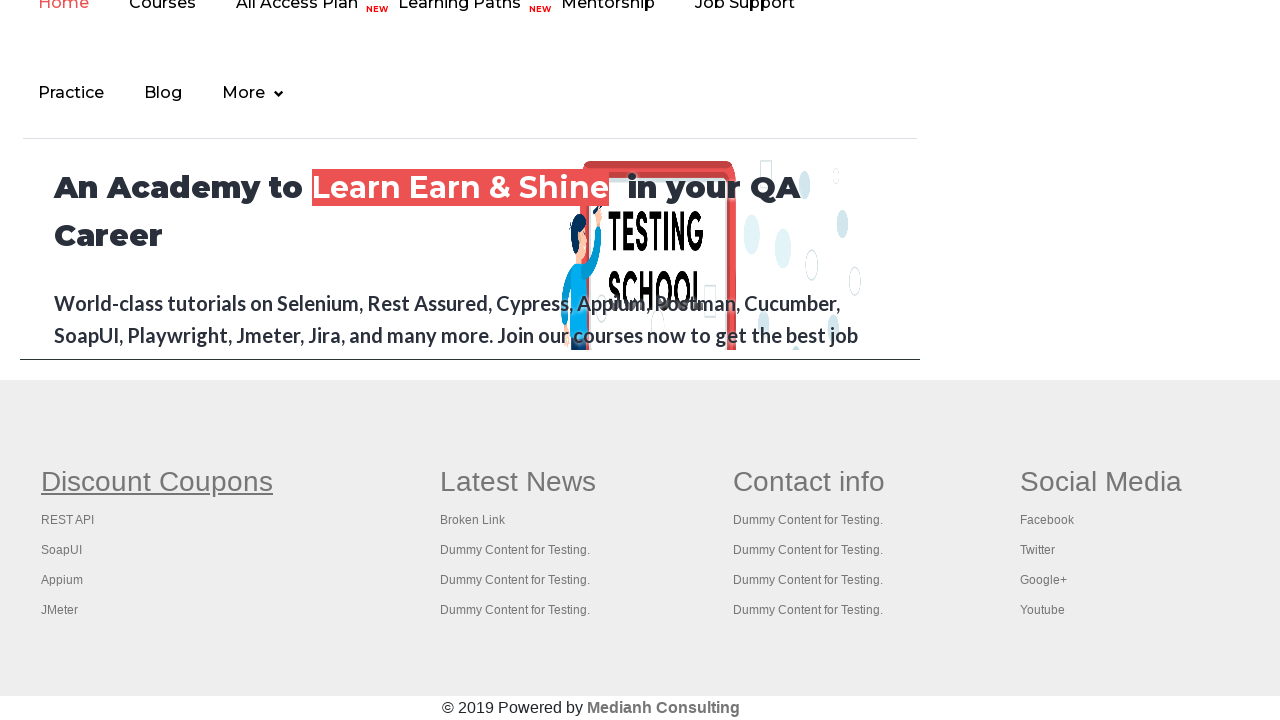

Opened link #2 in a new tab using Ctrl+Click at (68, 520) on xpath=//table//tr//td[1]//ul >> a >> nth=1
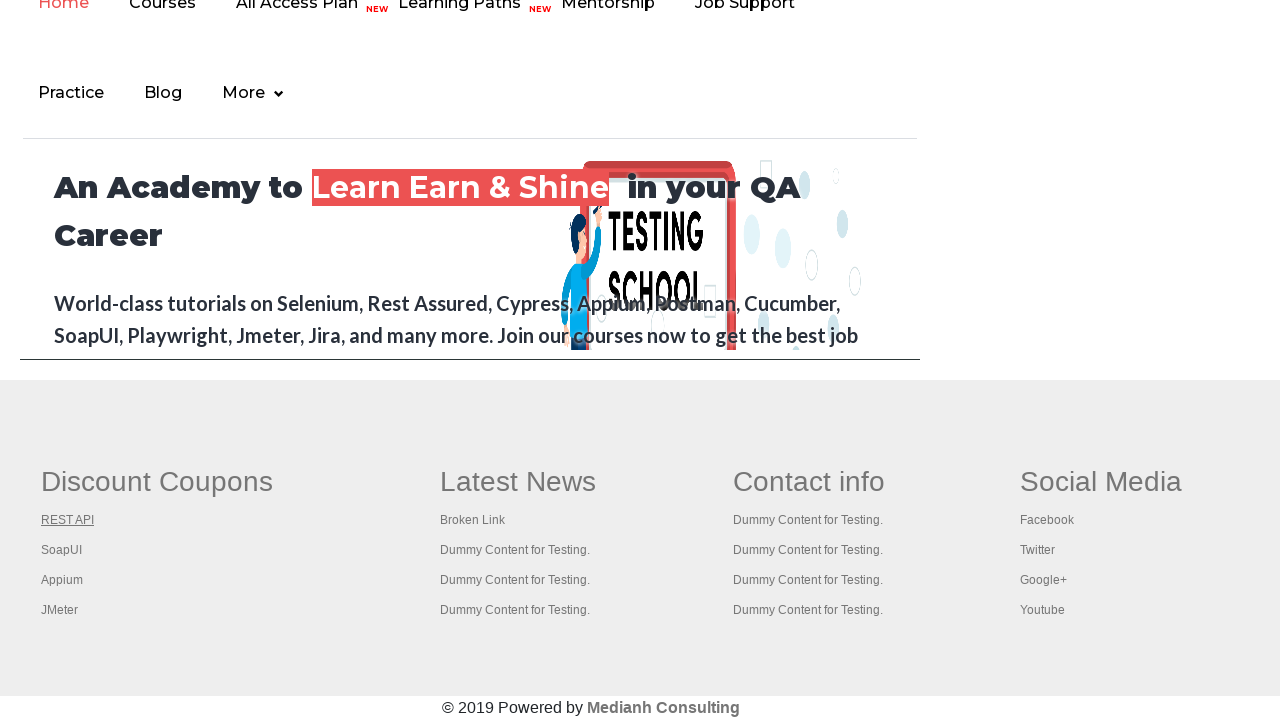

Waited 2 seconds for new tab to load after opening link #2
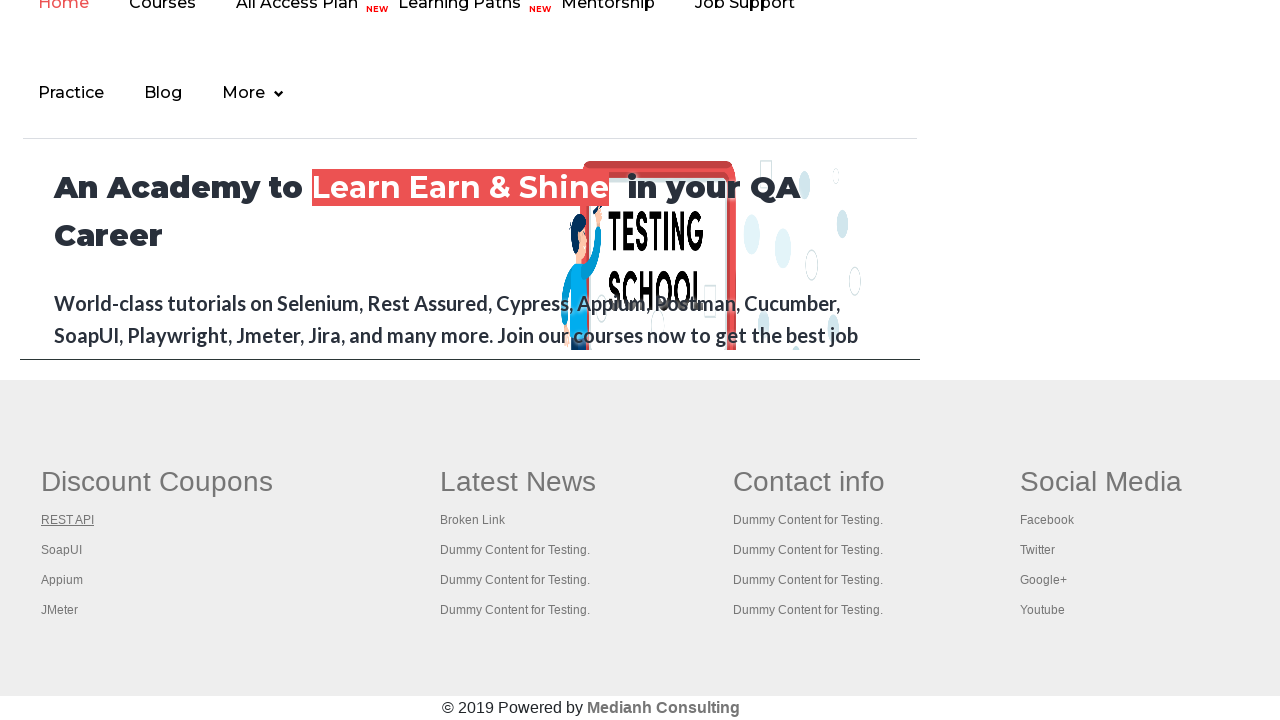

Located link #3 in the first footer column
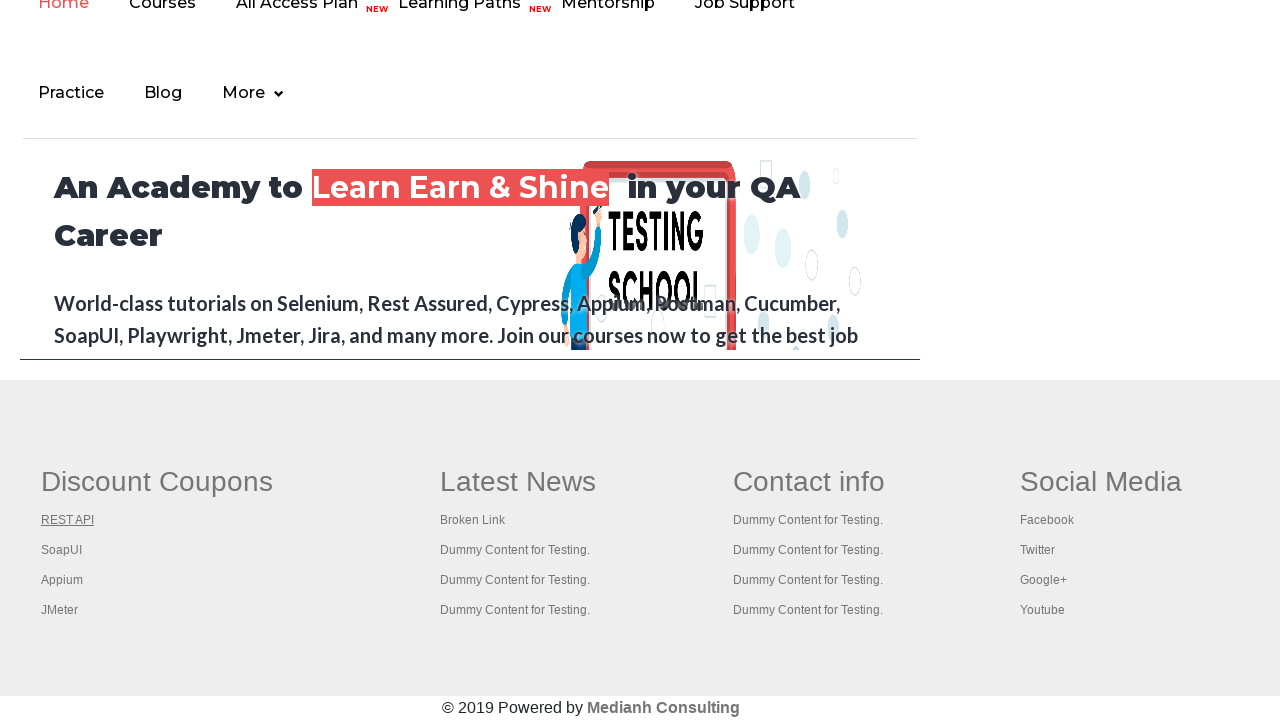

Opened link #3 in a new tab using Ctrl+Click at (62, 550) on xpath=//table//tr//td[1]//ul >> a >> nth=2
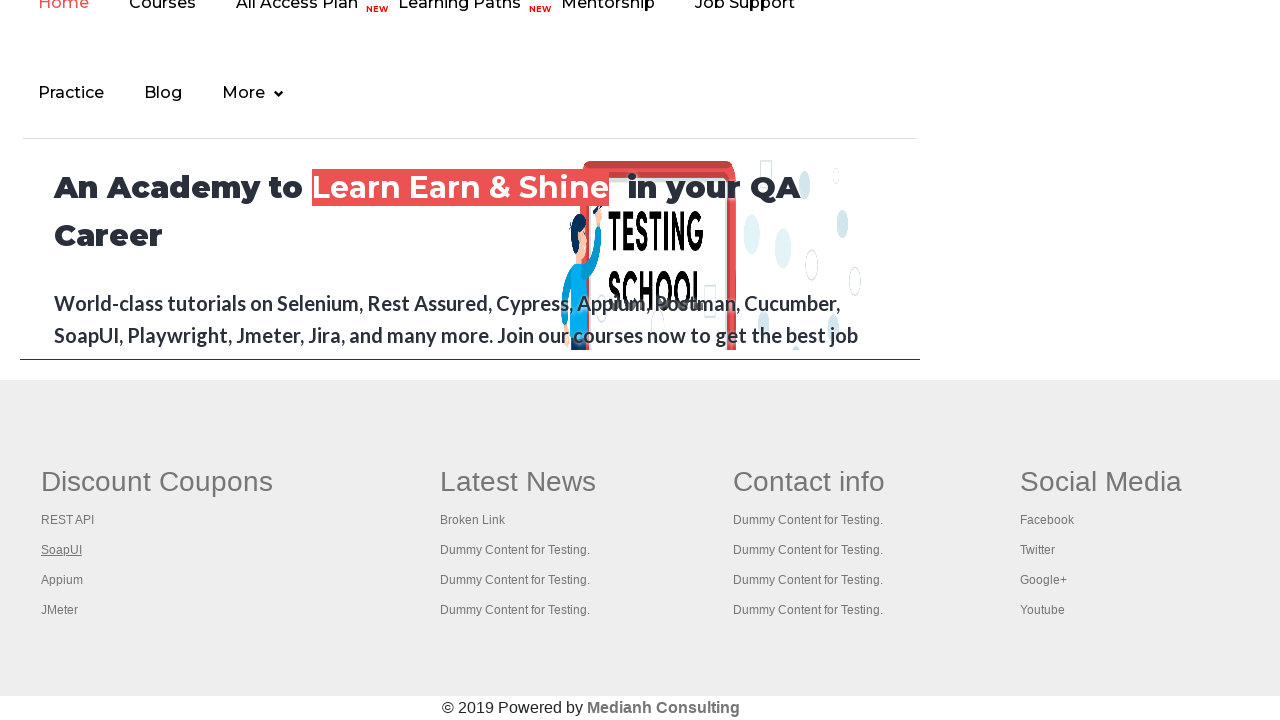

Waited 2 seconds for new tab to load after opening link #3
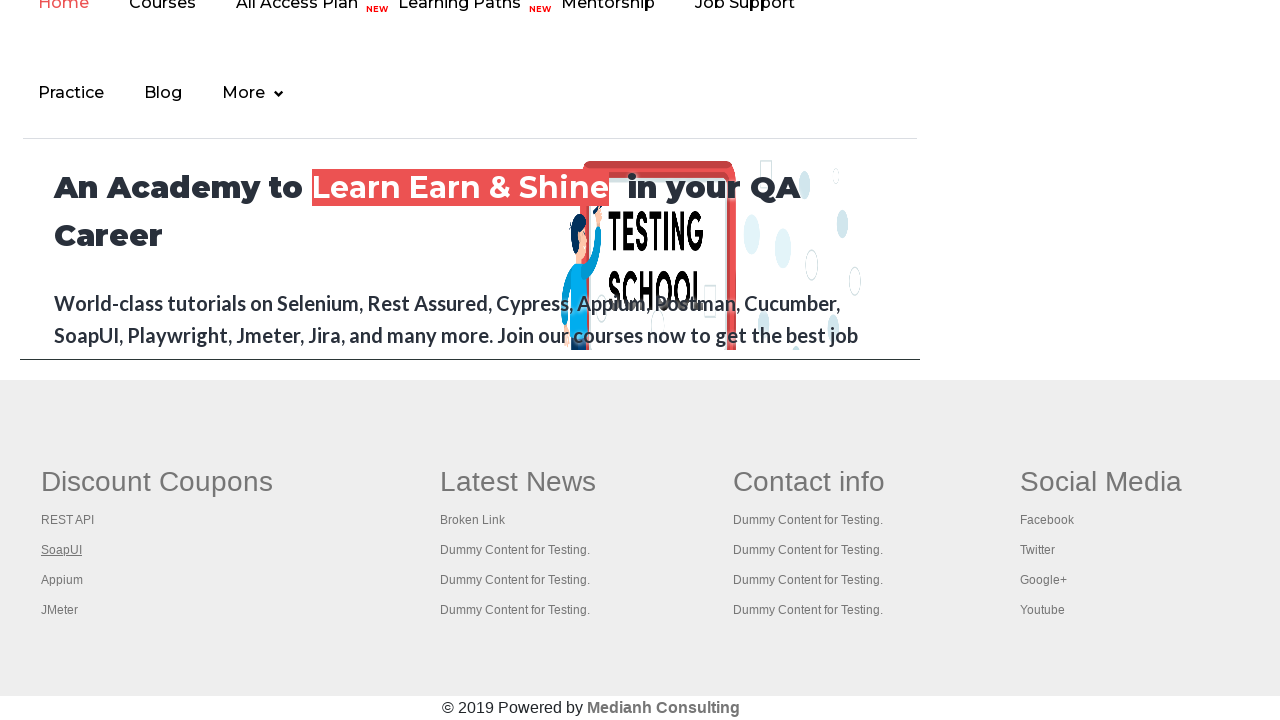

Located link #4 in the first footer column
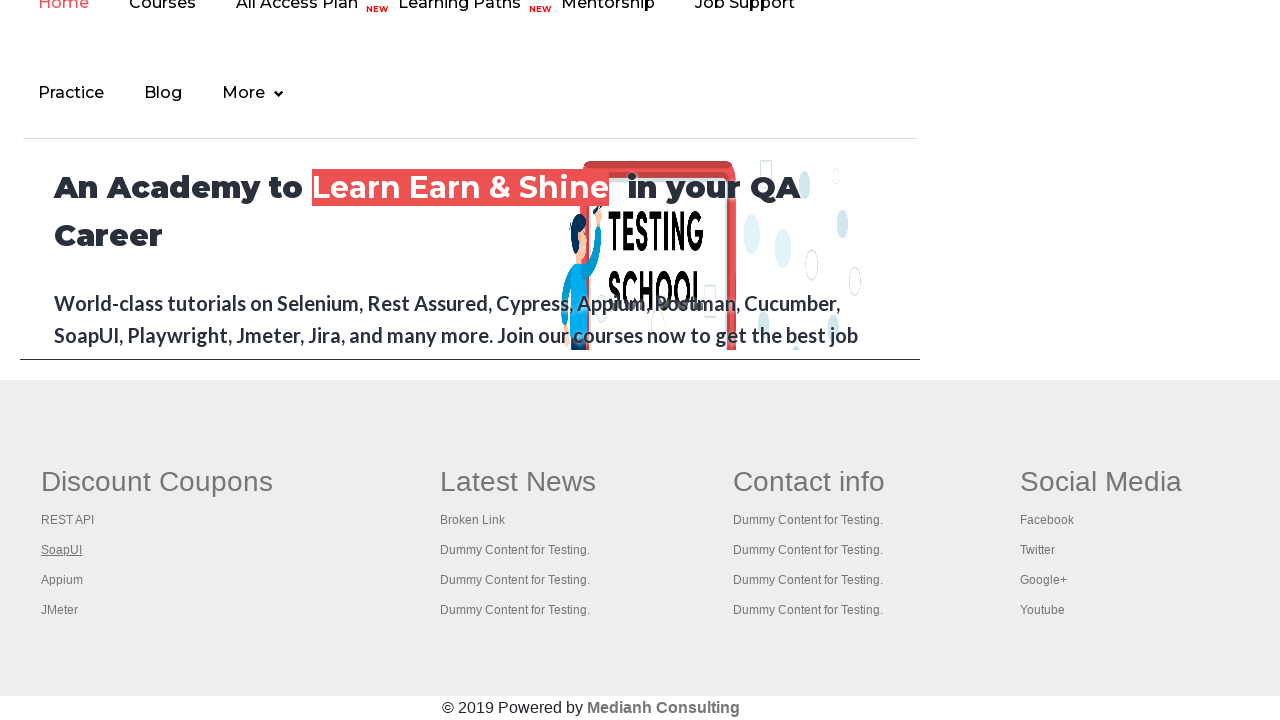

Opened link #4 in a new tab using Ctrl+Click at (62, 580) on xpath=//table//tr//td[1]//ul >> a >> nth=3
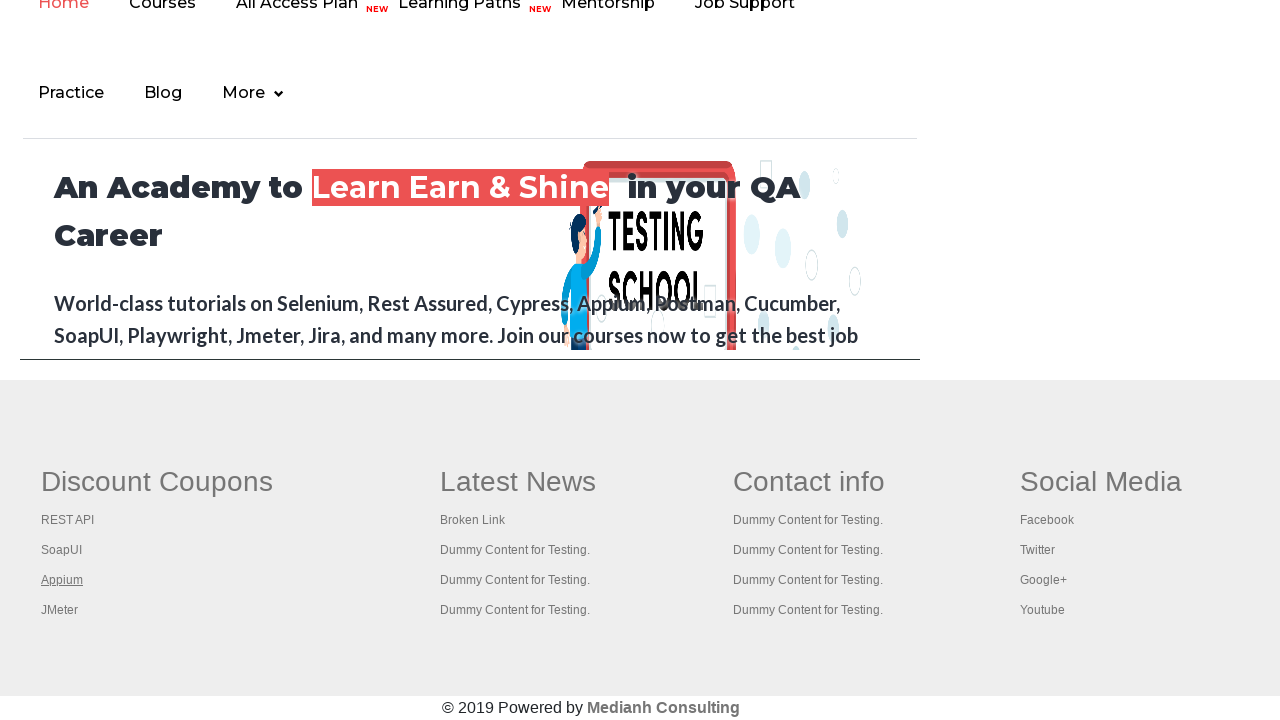

Waited 2 seconds for new tab to load after opening link #4
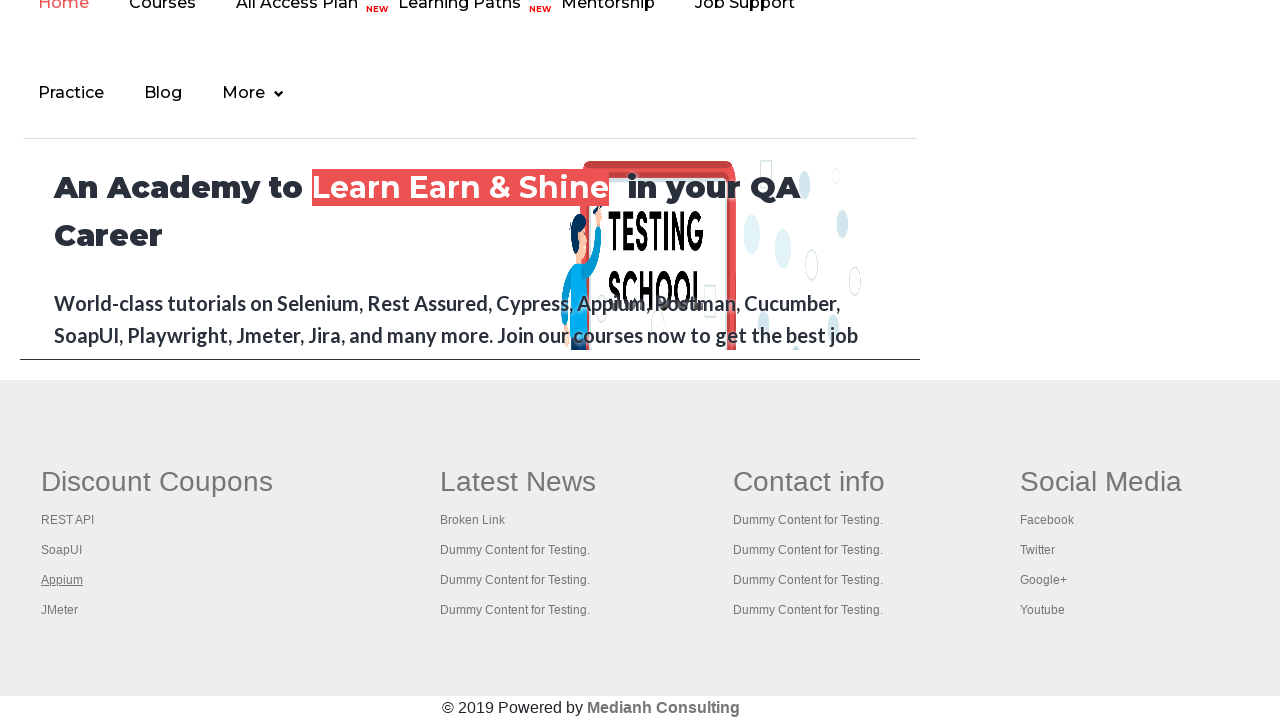

Located link #5 in the first footer column
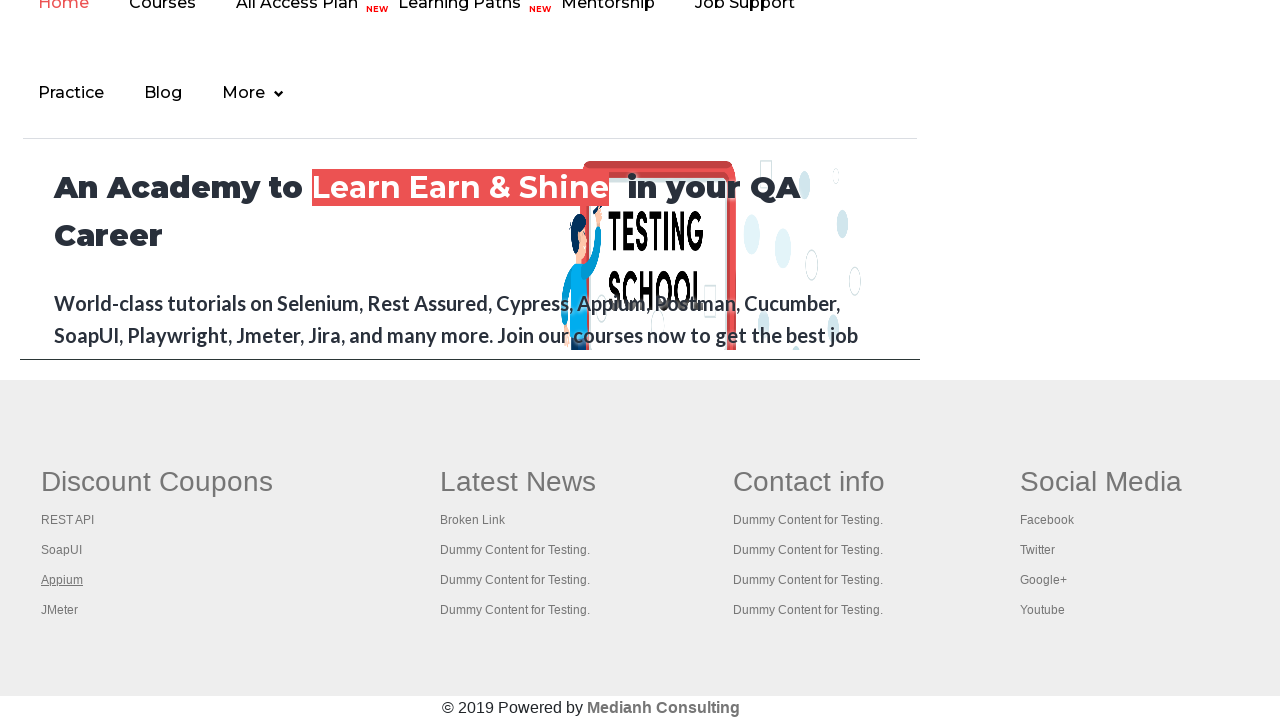

Opened link #5 in a new tab using Ctrl+Click at (60, 610) on xpath=//table//tr//td[1]//ul >> a >> nth=4
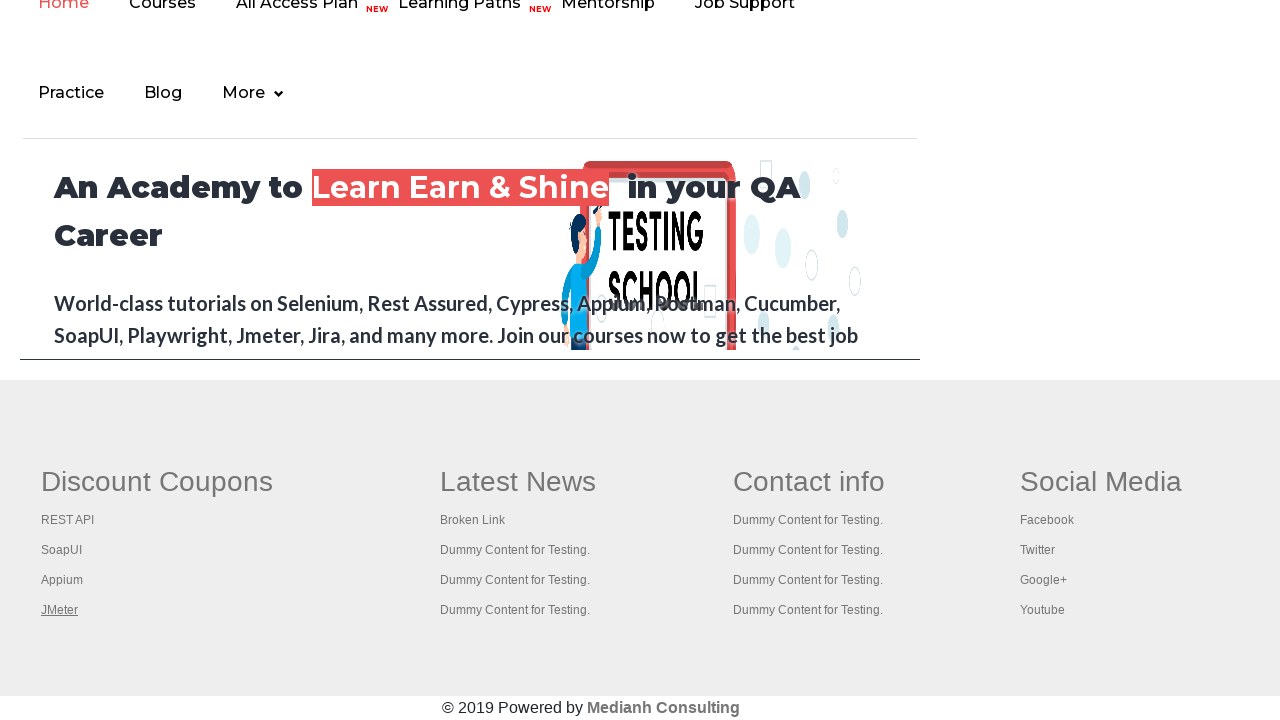

Waited 2 seconds for new tab to load after opening link #5
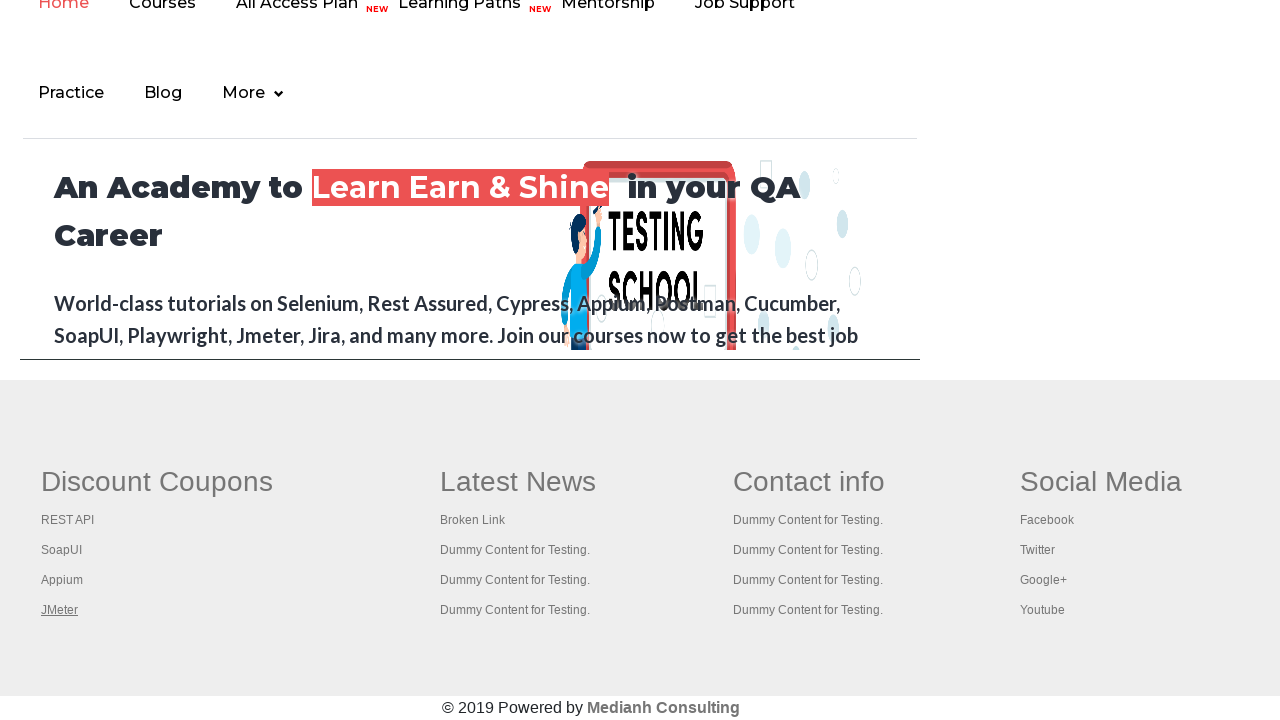

Retrieved all open tabs/pages in the context (total: 6)
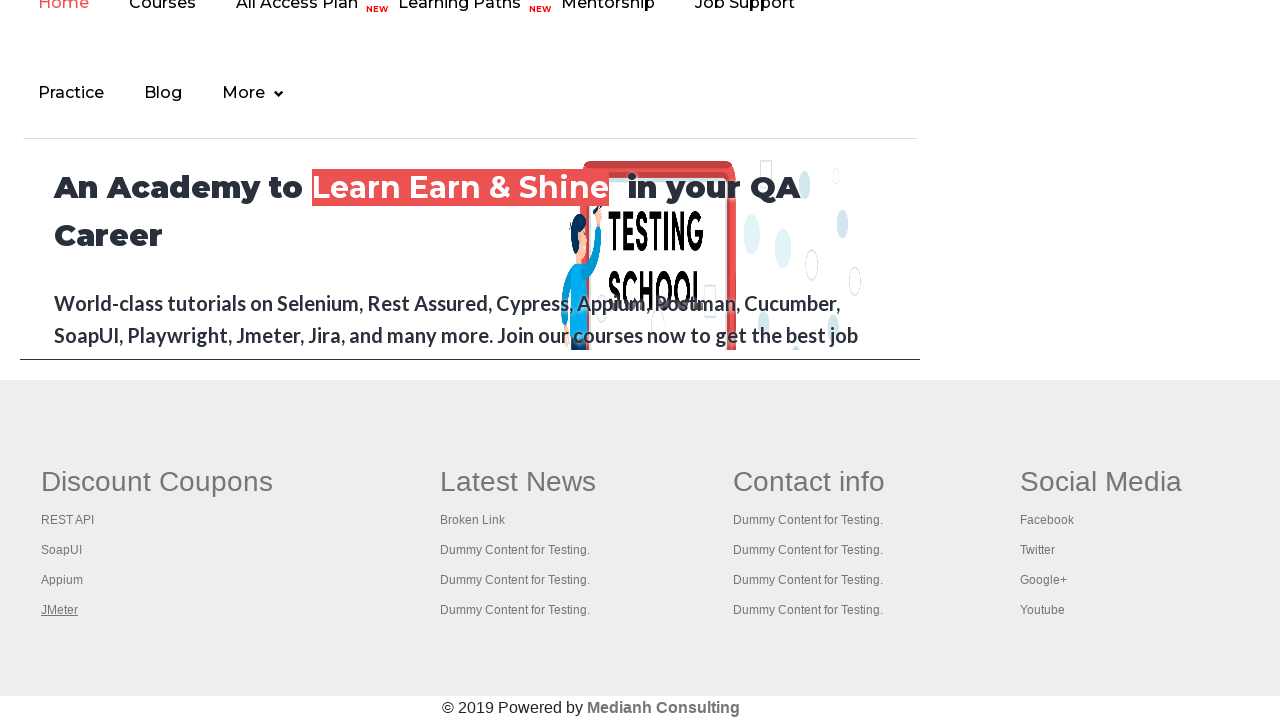

Brought a tab to the front
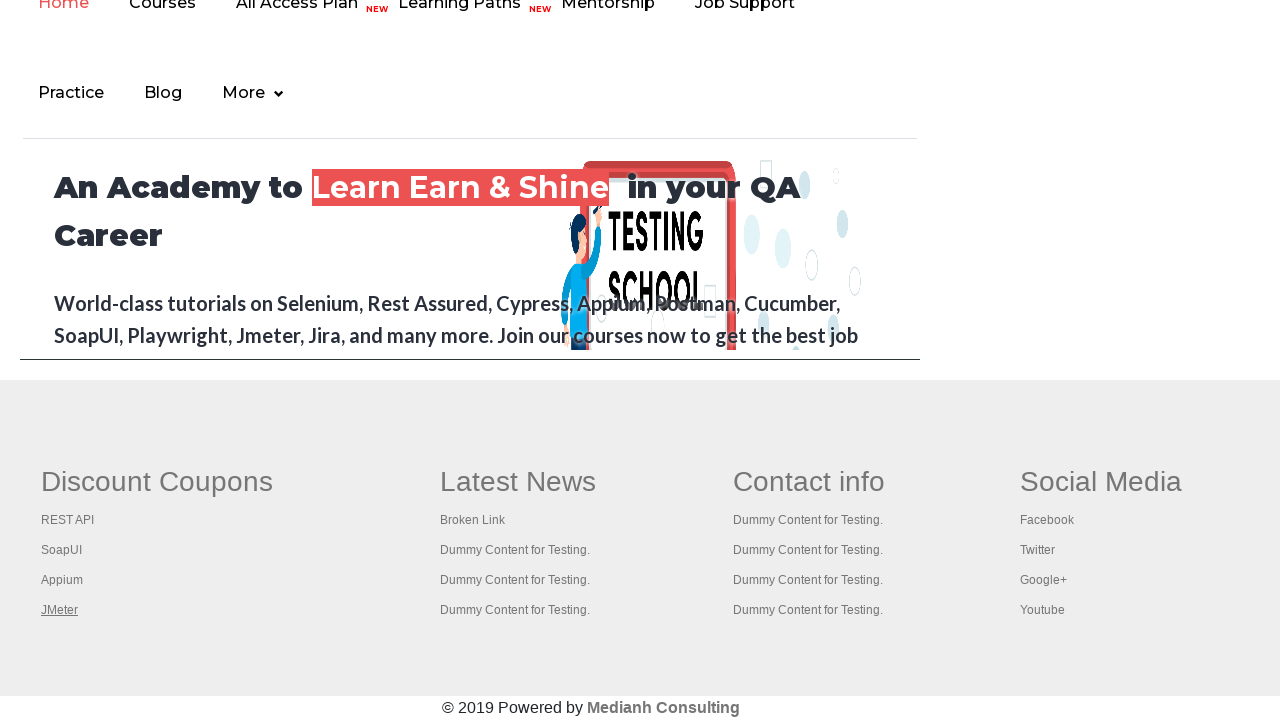

Waited for the tab to load with 'domcontentloaded' state
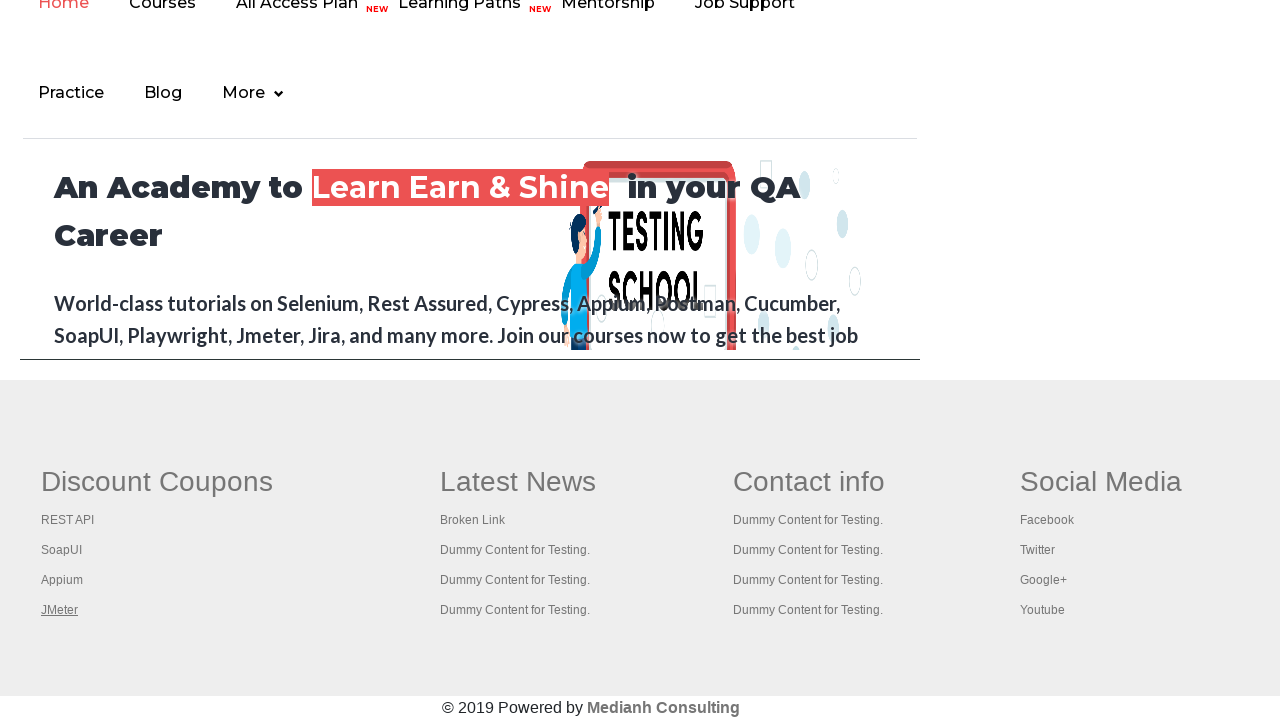

Brought a tab to the front
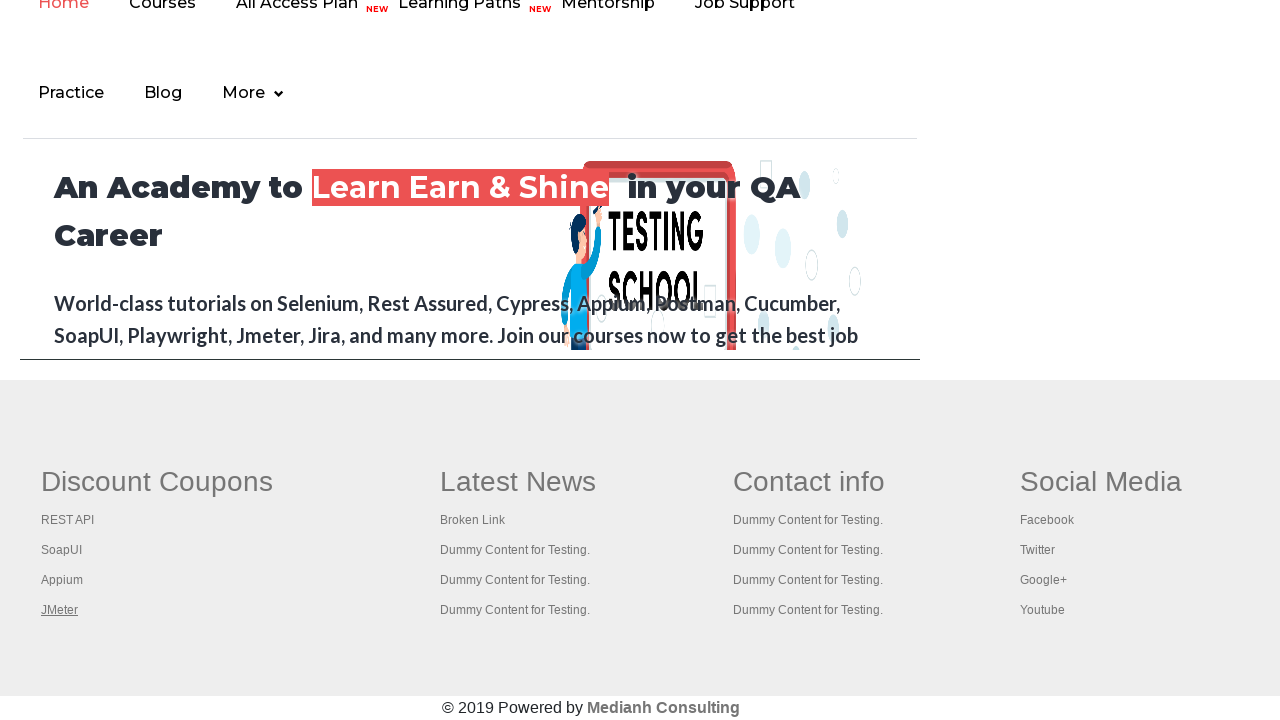

Waited for the tab to load with 'domcontentloaded' state
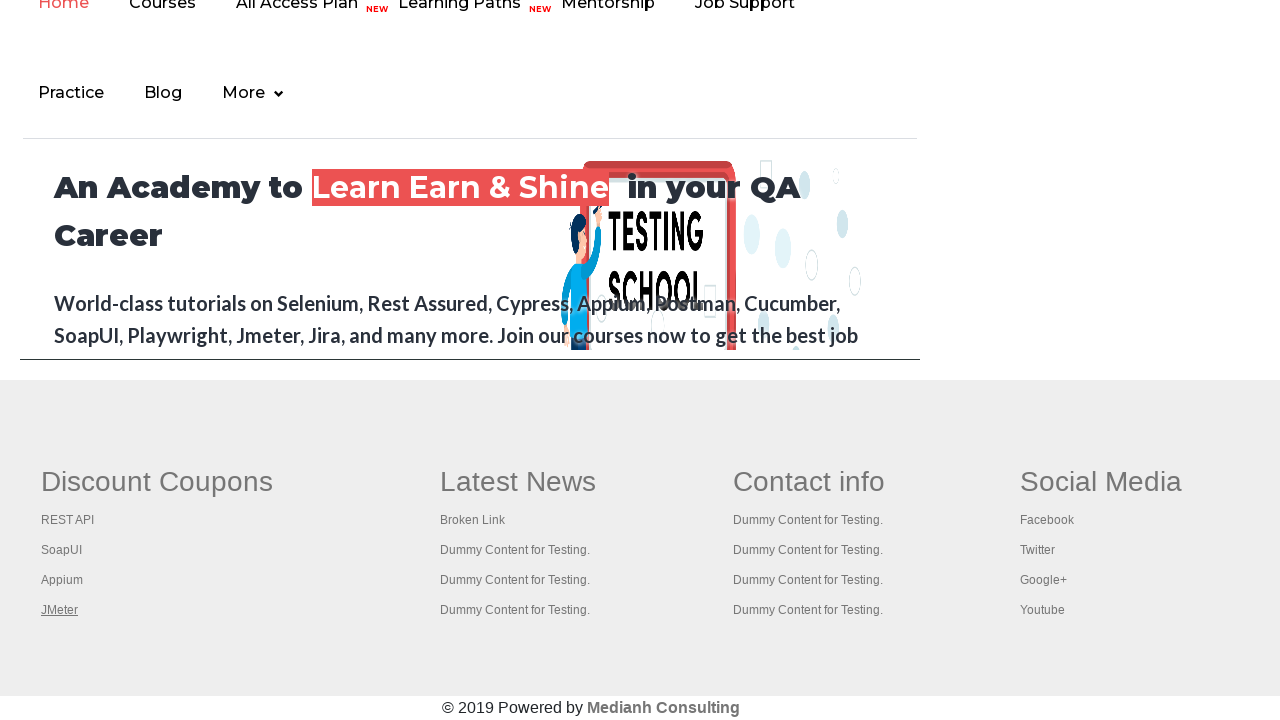

Brought a tab to the front
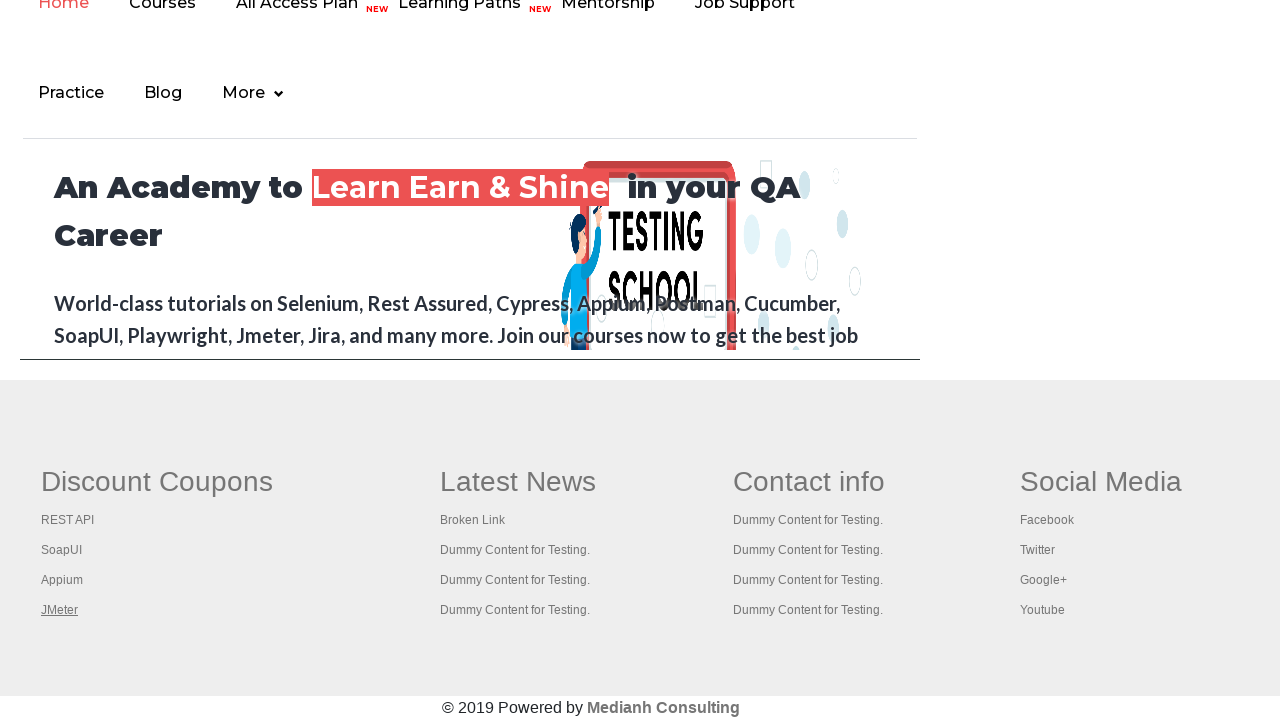

Waited for the tab to load with 'domcontentloaded' state
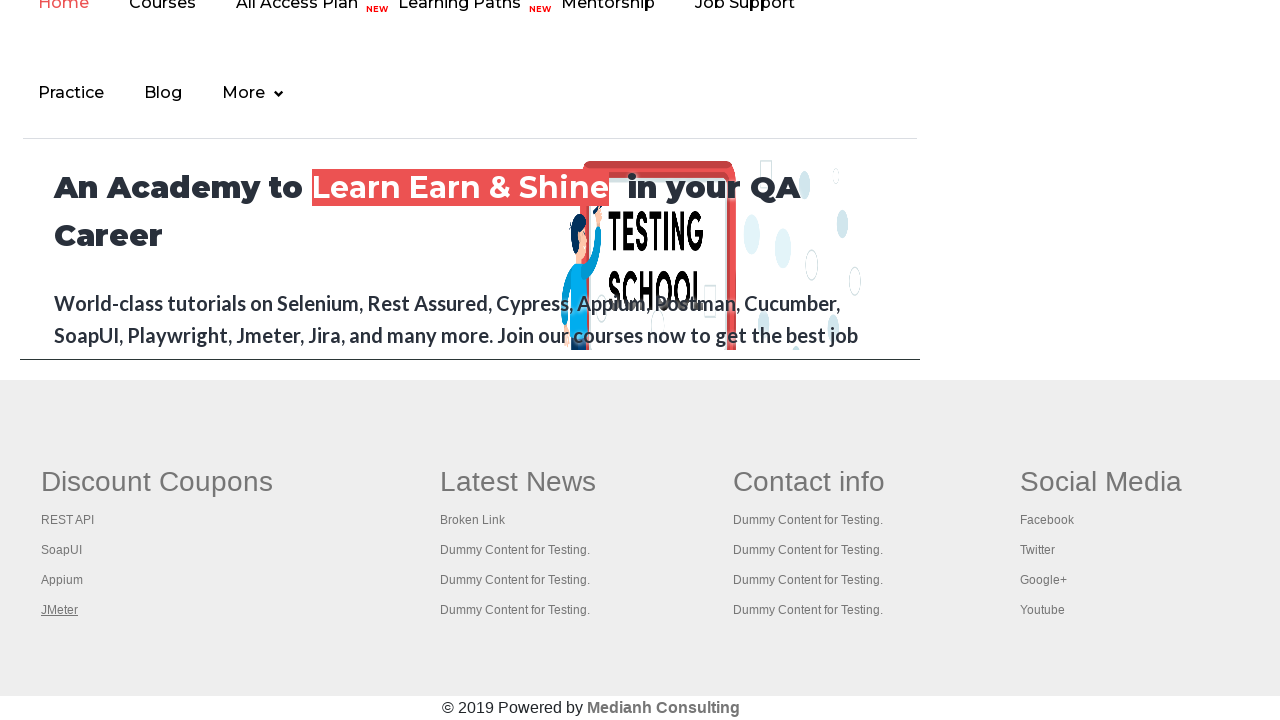

Brought a tab to the front
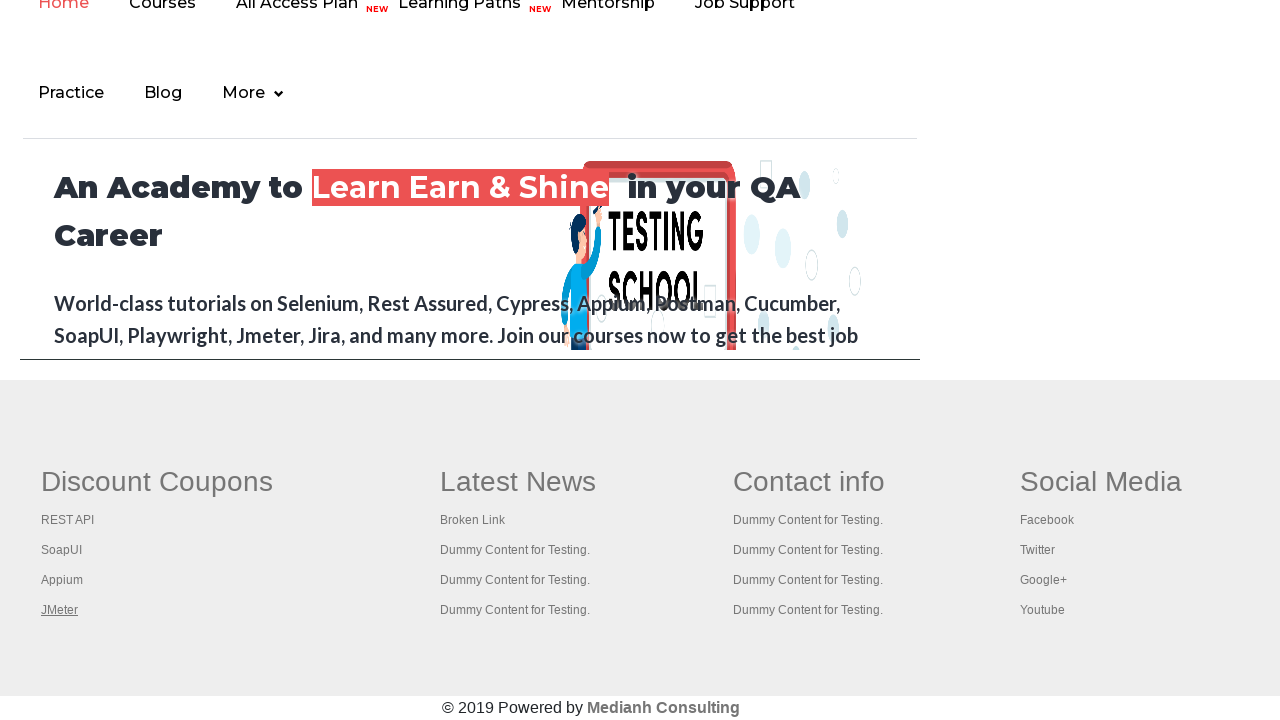

Waited for the tab to load with 'domcontentloaded' state
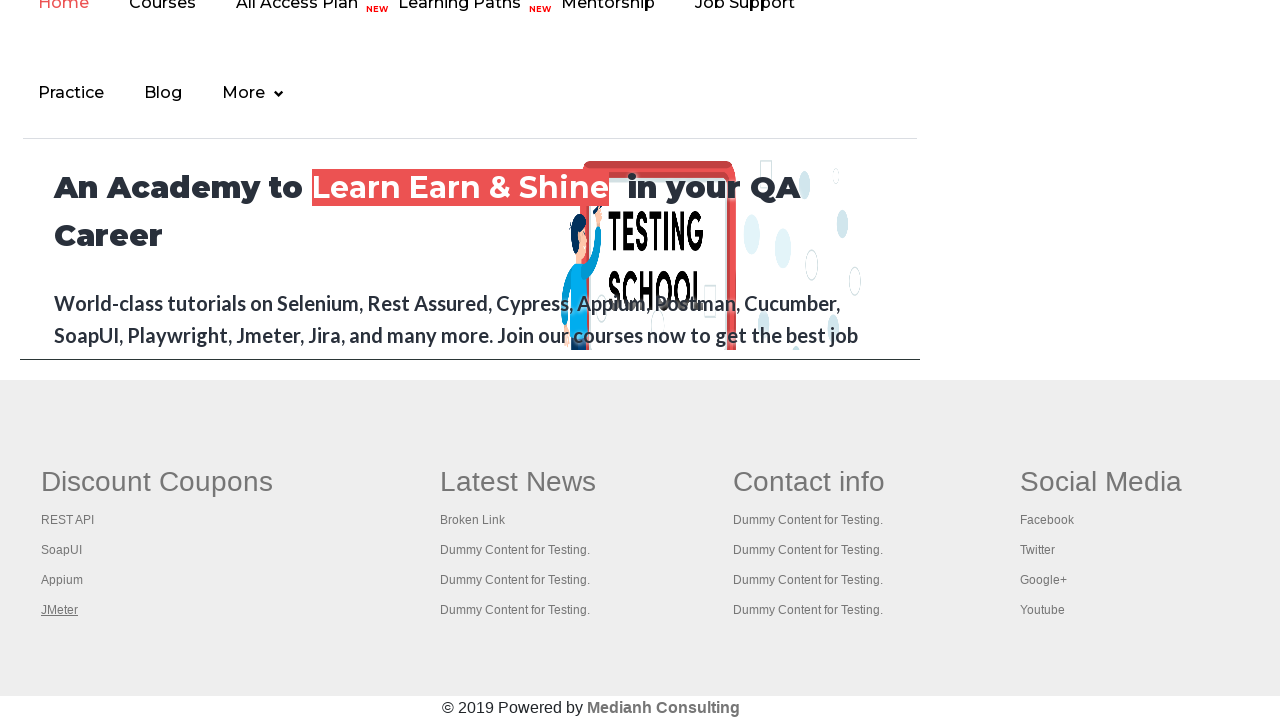

Brought a tab to the front
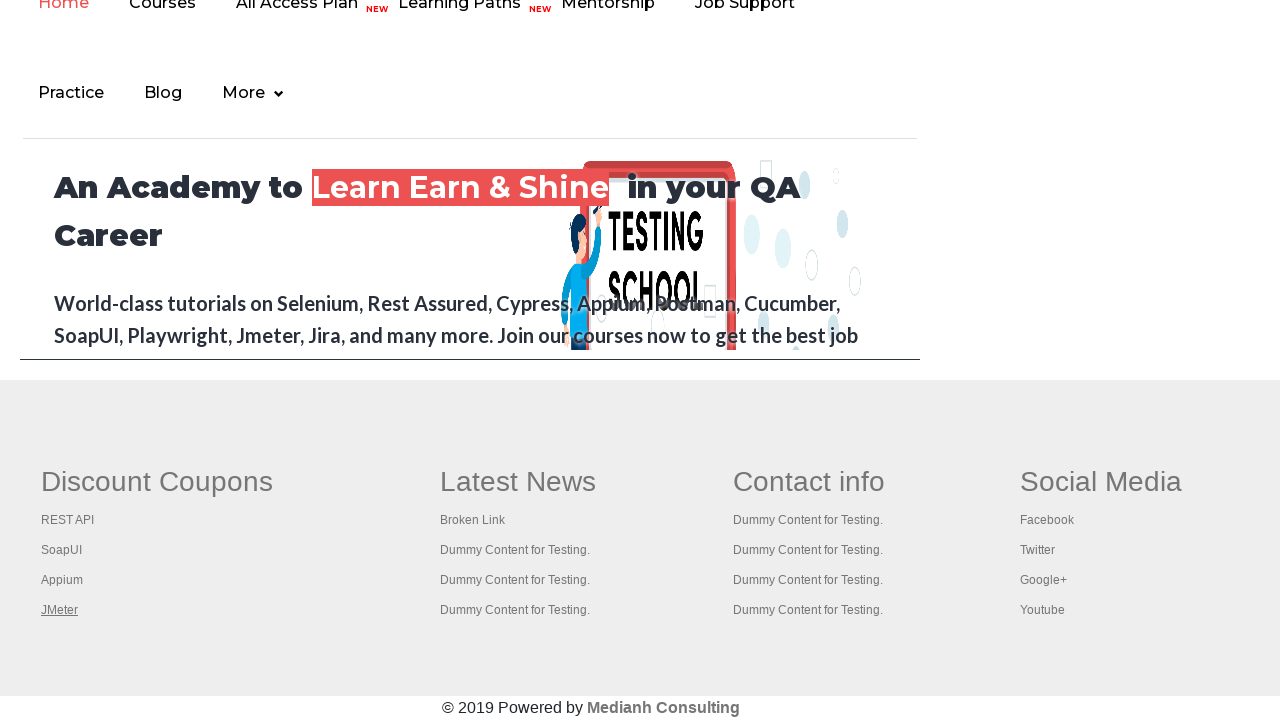

Waited for the tab to load with 'domcontentloaded' state
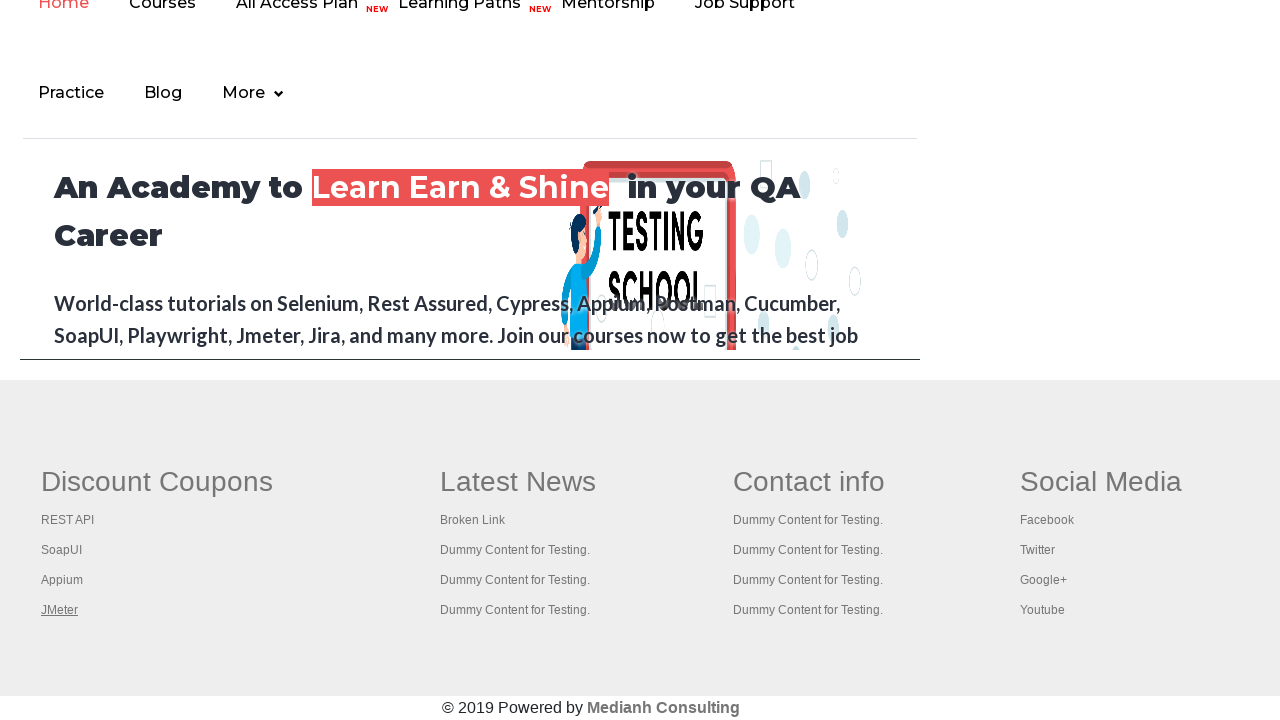

Brought a tab to the front
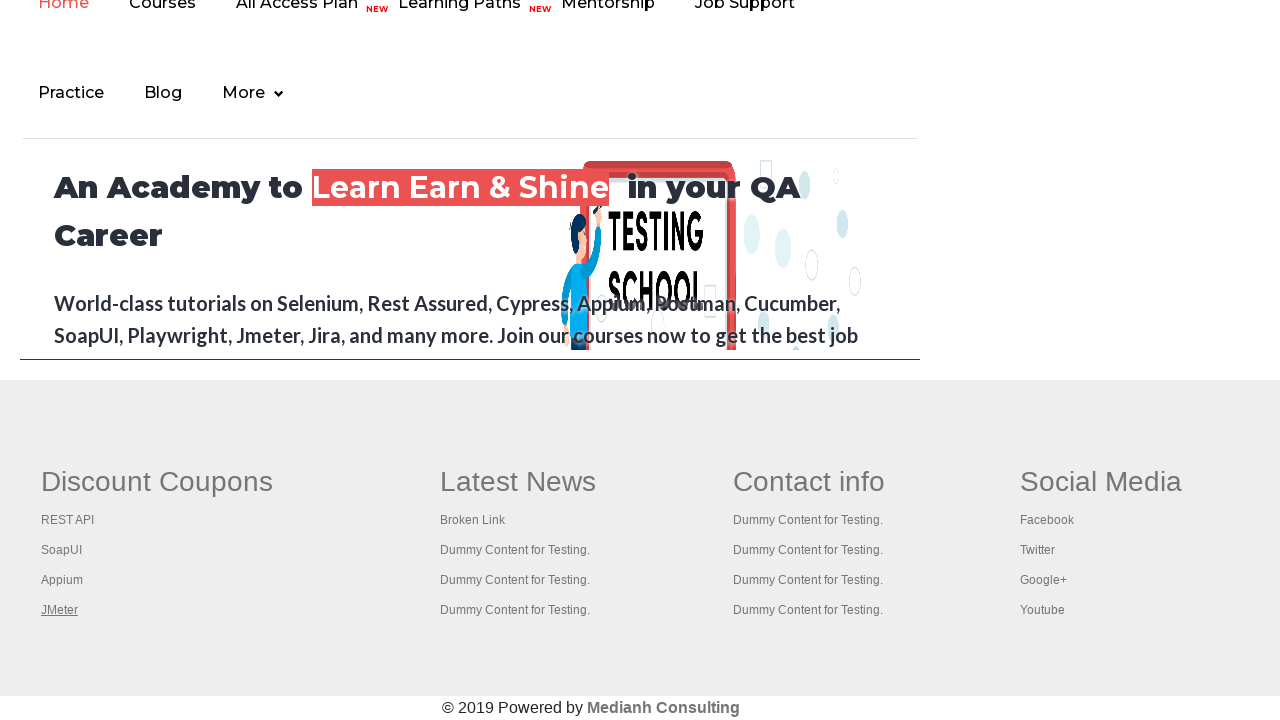

Waited for the tab to load with 'domcontentloaded' state
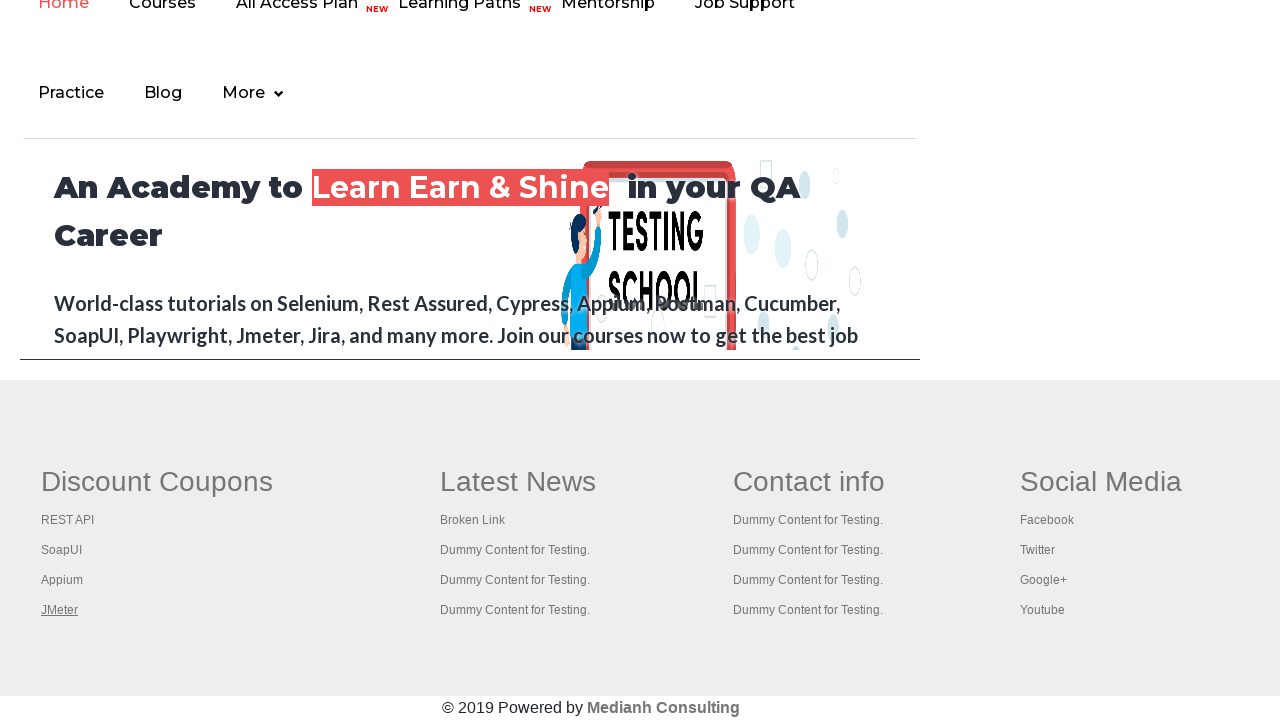

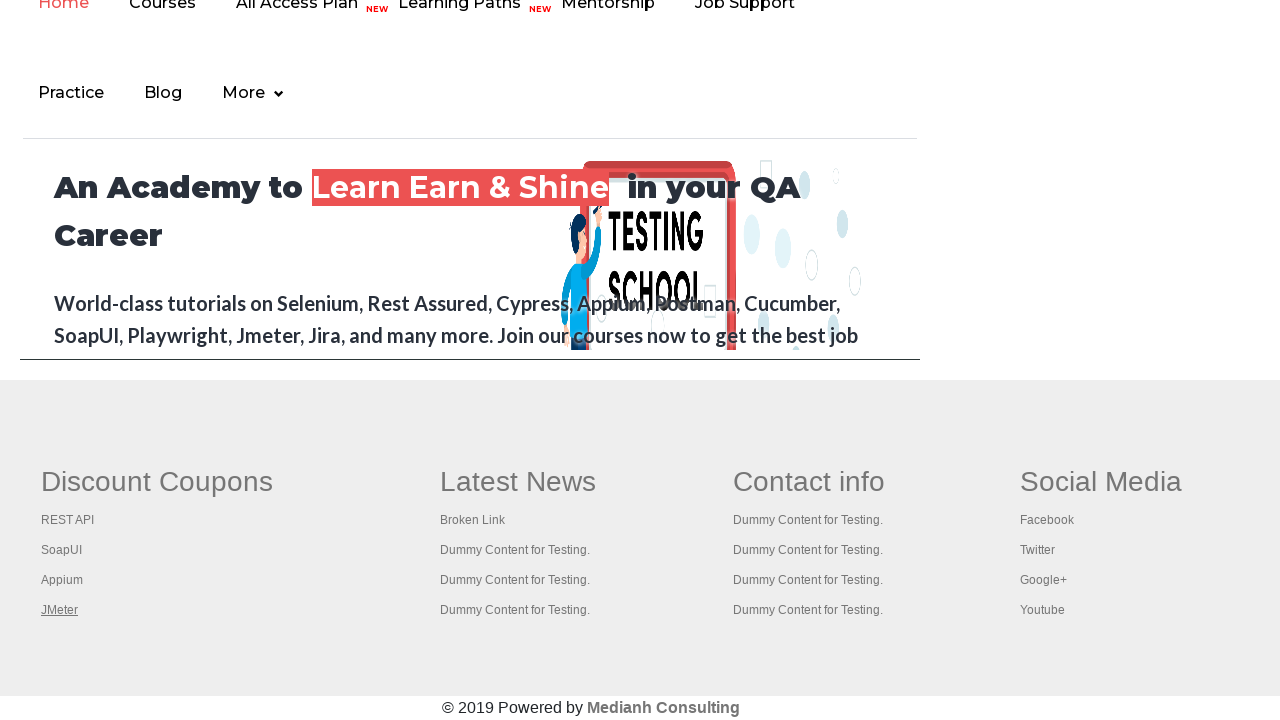